Navigates to techbeamers.com website and verifies the page title contains expected text

Starting URL: http://www.techbeamers.com/

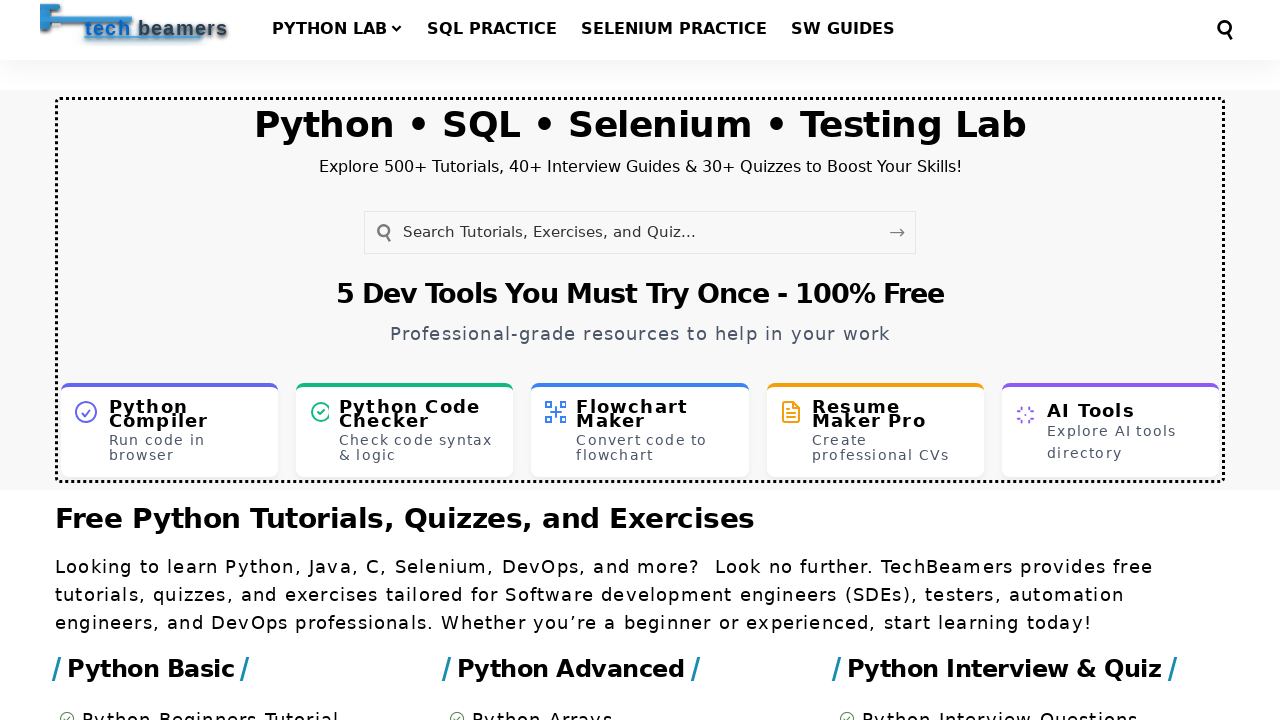

Waited for page to reach domcontentloaded state
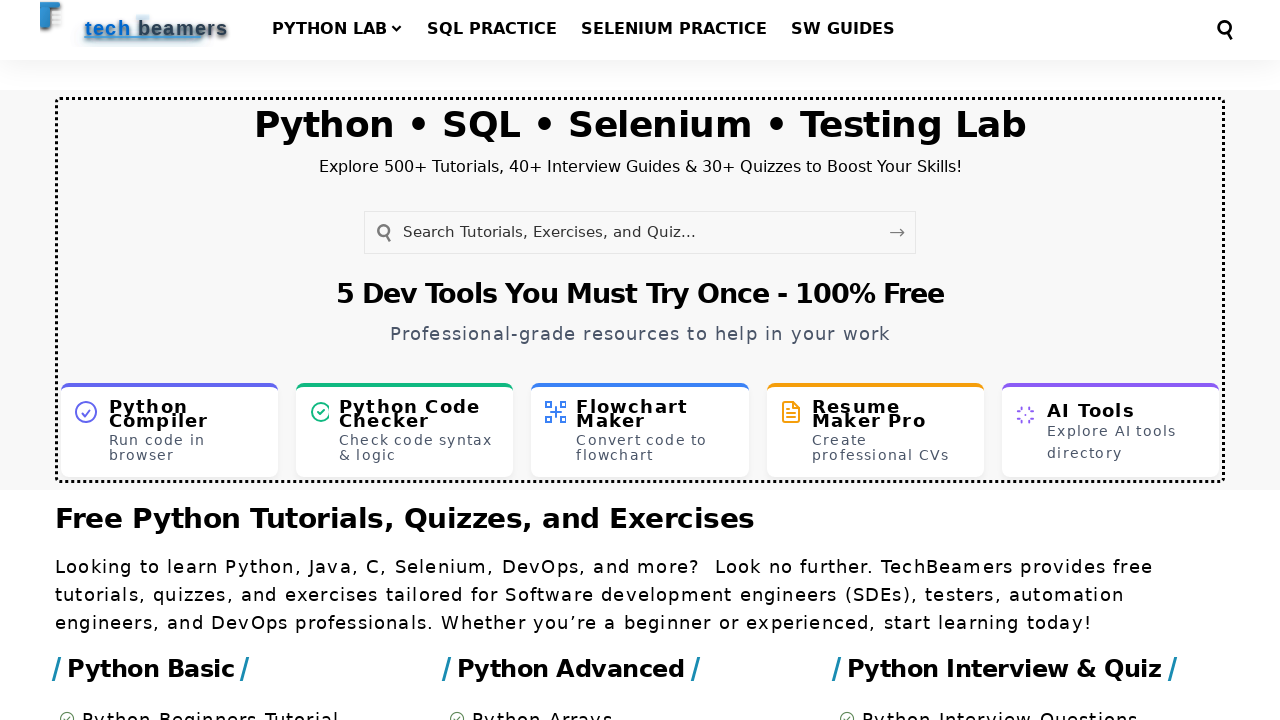

Retrieved page title: TechBeamers - Python • SQL • Selenium • Testing Lab
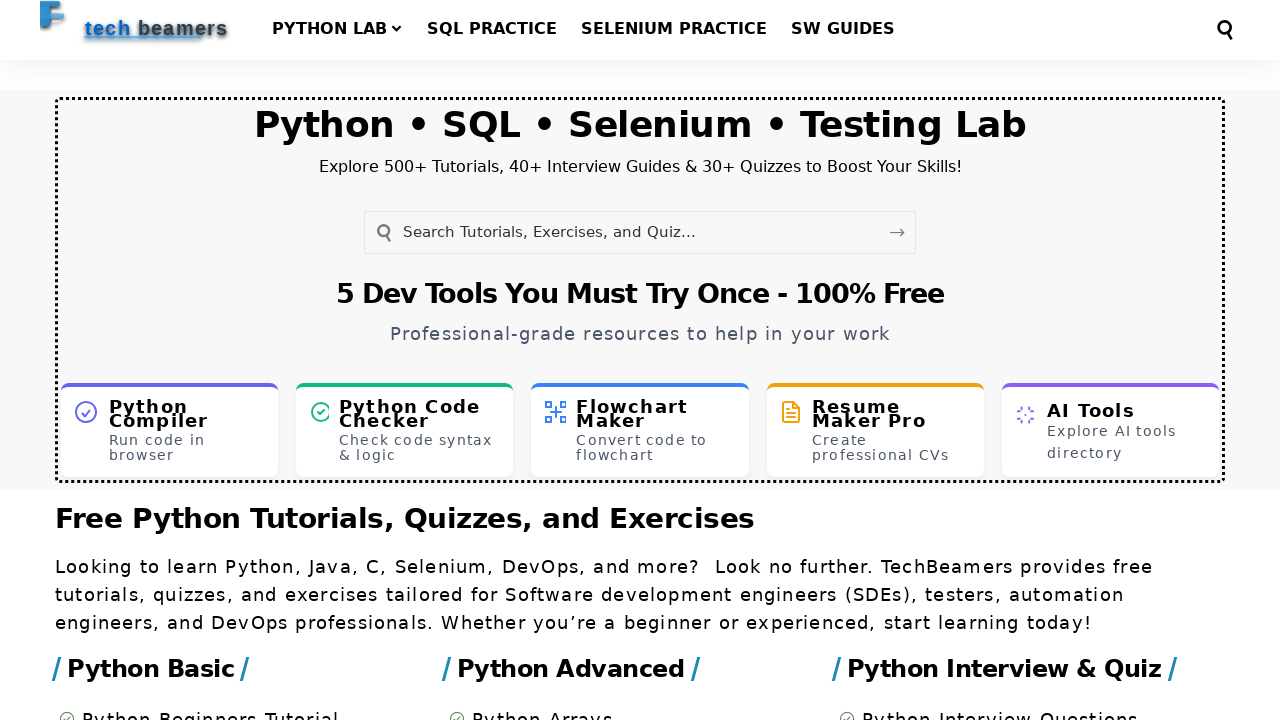

Verified page title contains 'Selenium' or 'TechBeamers'
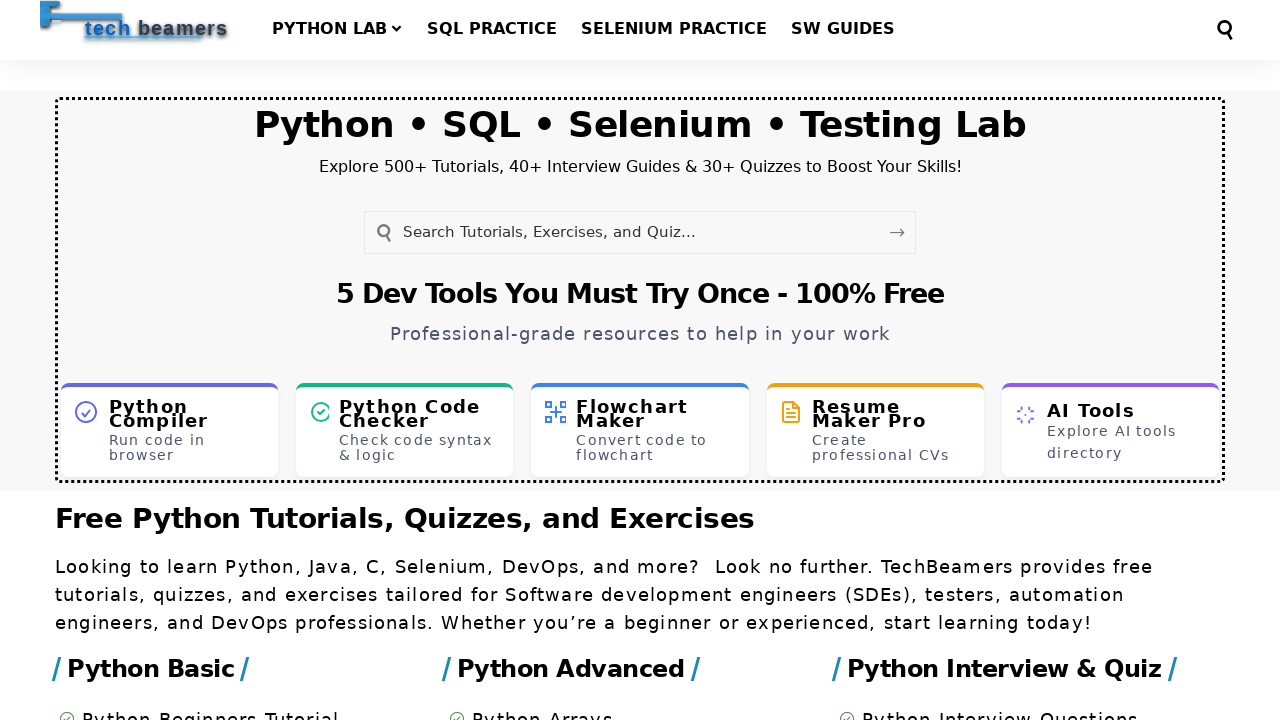

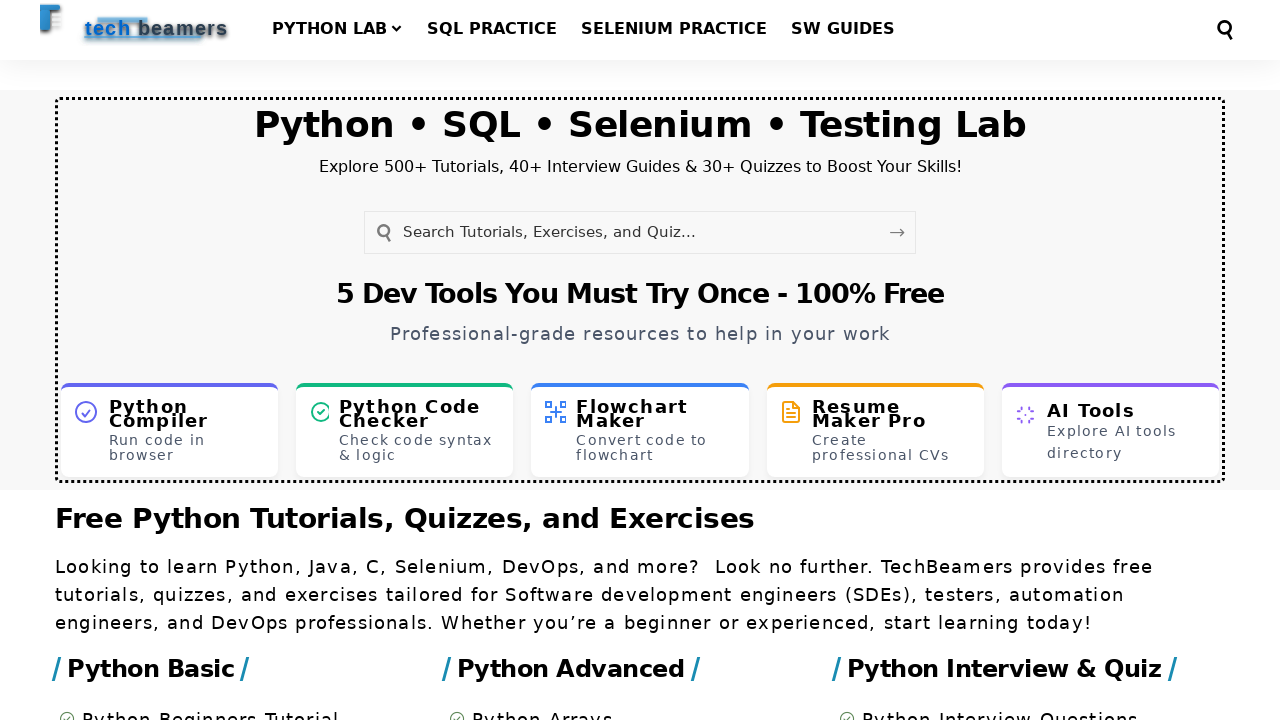